Tests dropdown selection functionality by navigating through UI testing concepts menu and selecting an option from a dropdown by index

Starting URL: https://demoapps.qspiders.com/

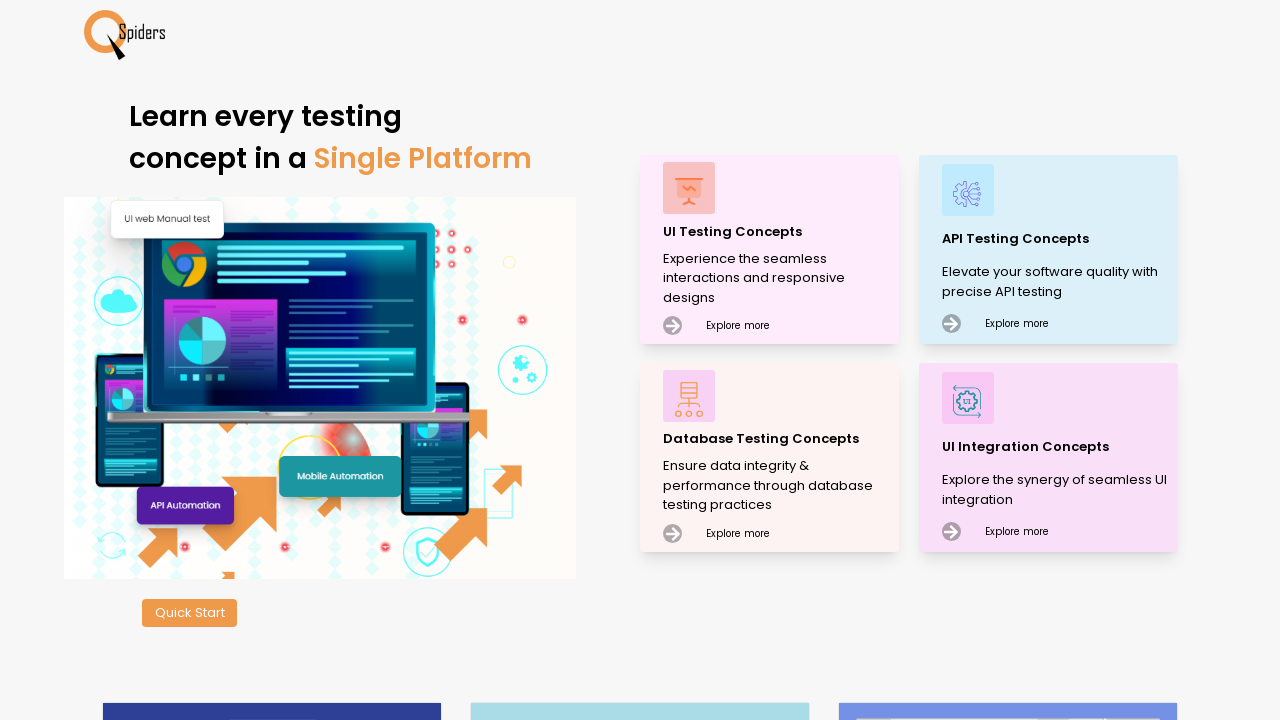

Clicked on UI Testing Concepts menu item at (778, 232) on xpath=//p[text()='UI Testing Concepts']
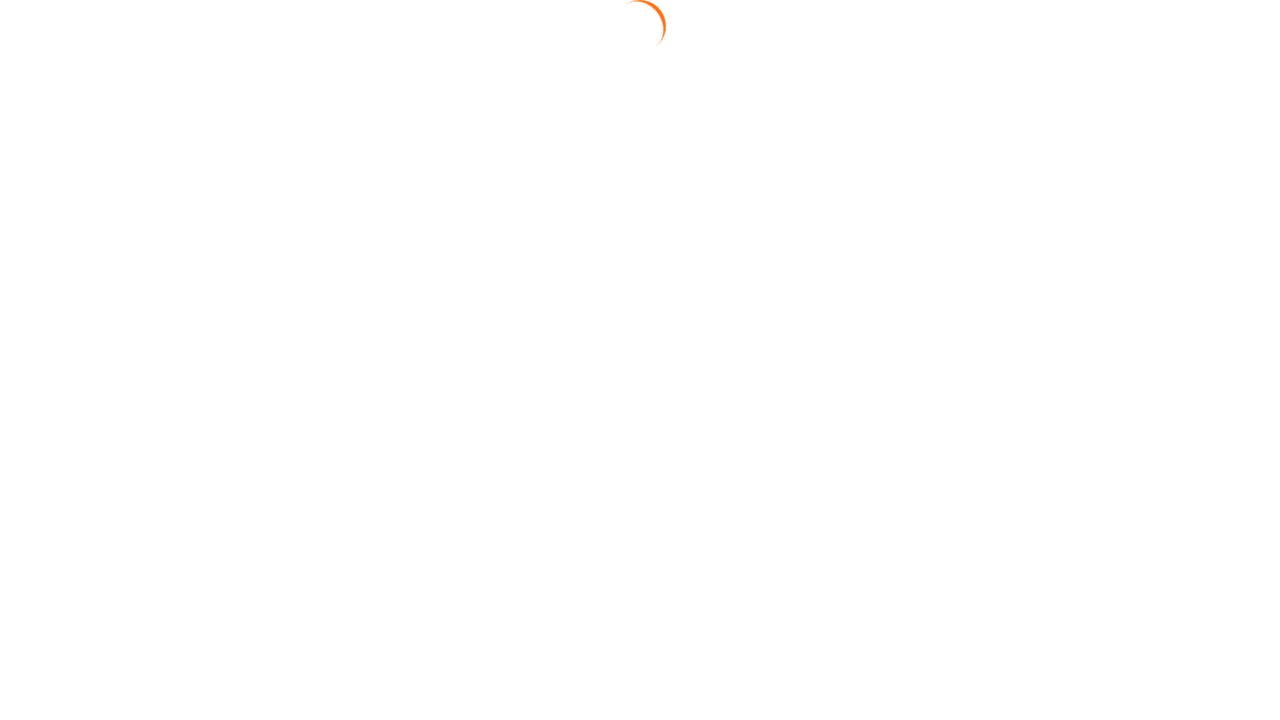

Clicked on Dropdown section at (52, 350) on xpath=//section[text()='Dropdown']
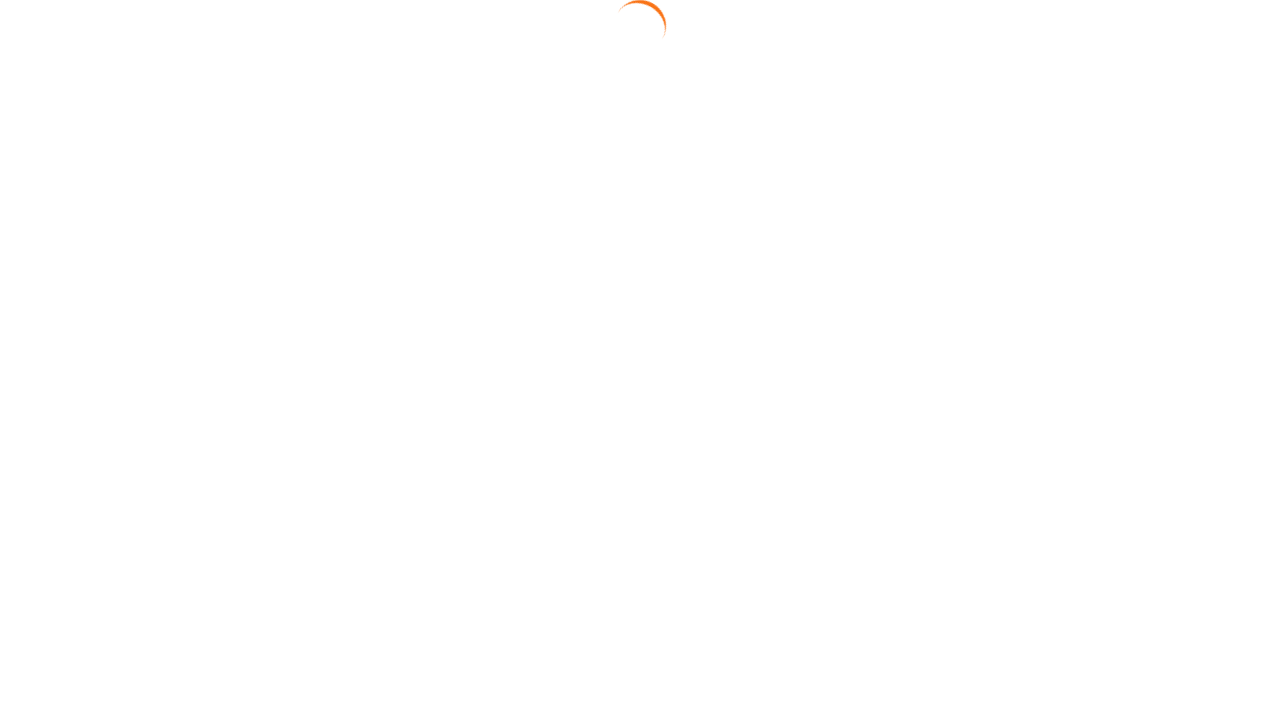

Selected option at index 4 from the dropdown on #select3
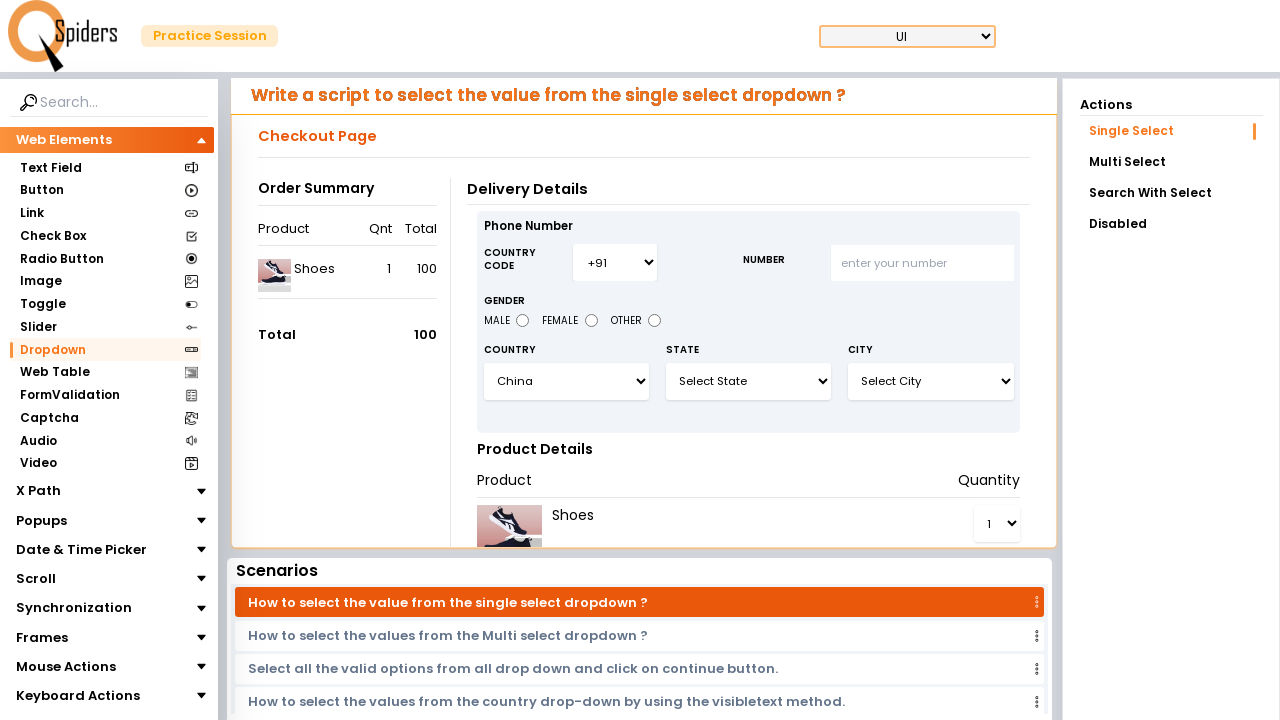

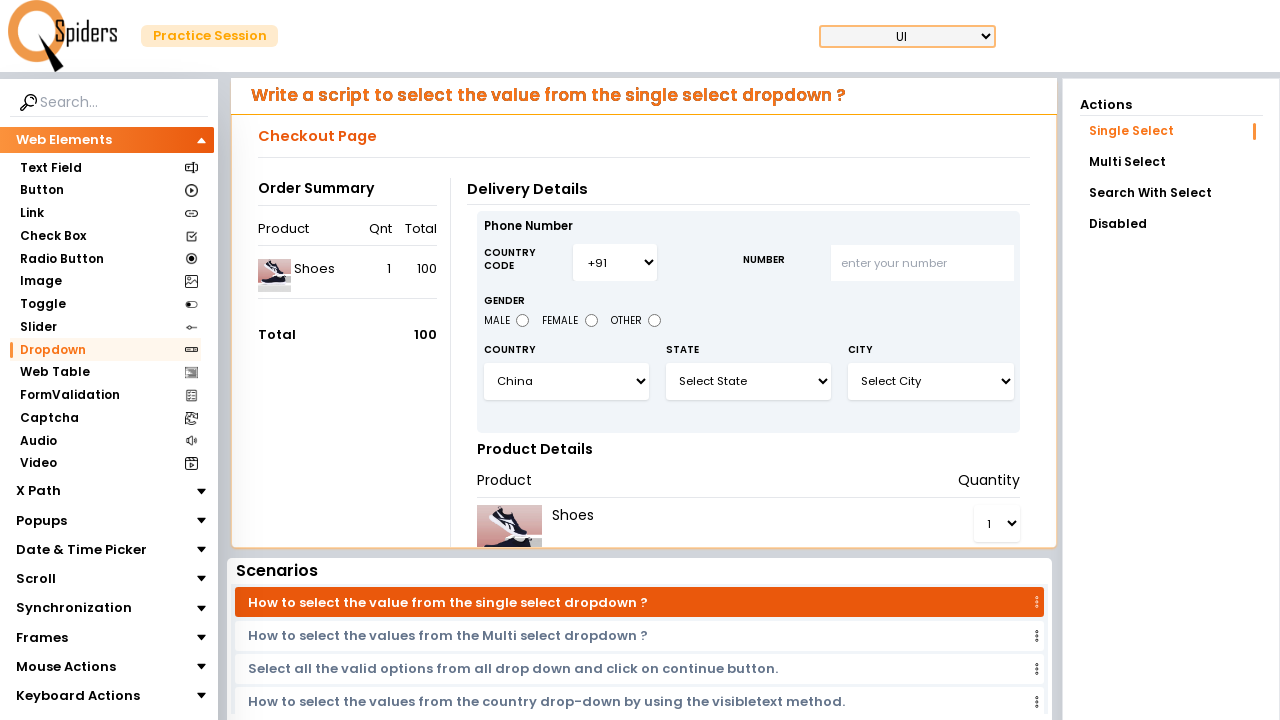